Navigates to the Automation Practice page and verifies that navigation links are present in the footer section

Starting URL: https://rahulshettyacademy.com/AutomationPractice/

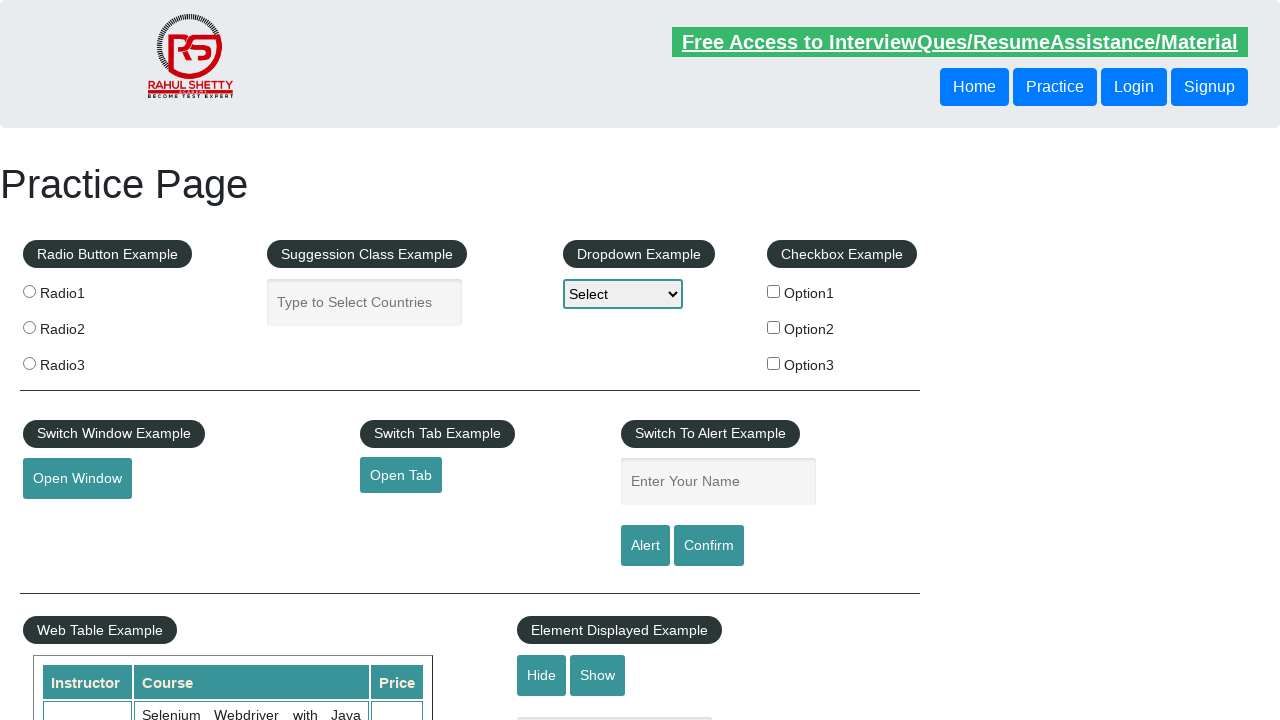

Navigated to Automation Practice page
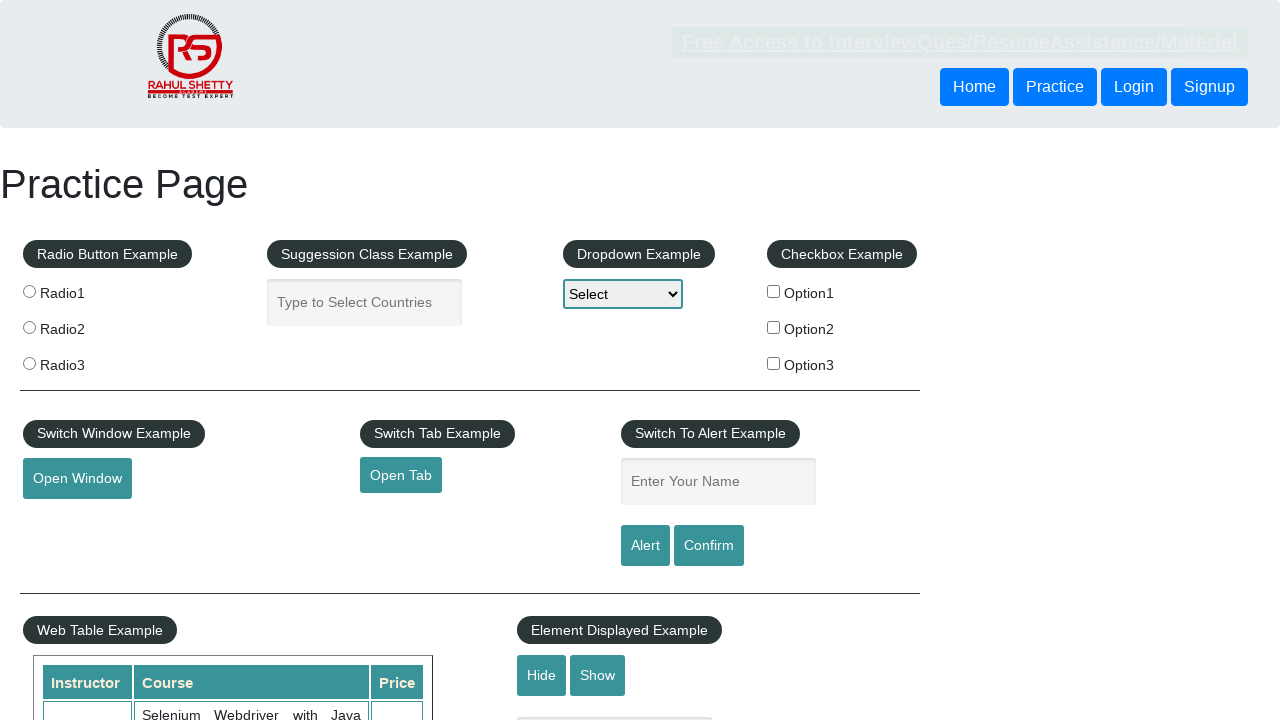

Footer links selector became available
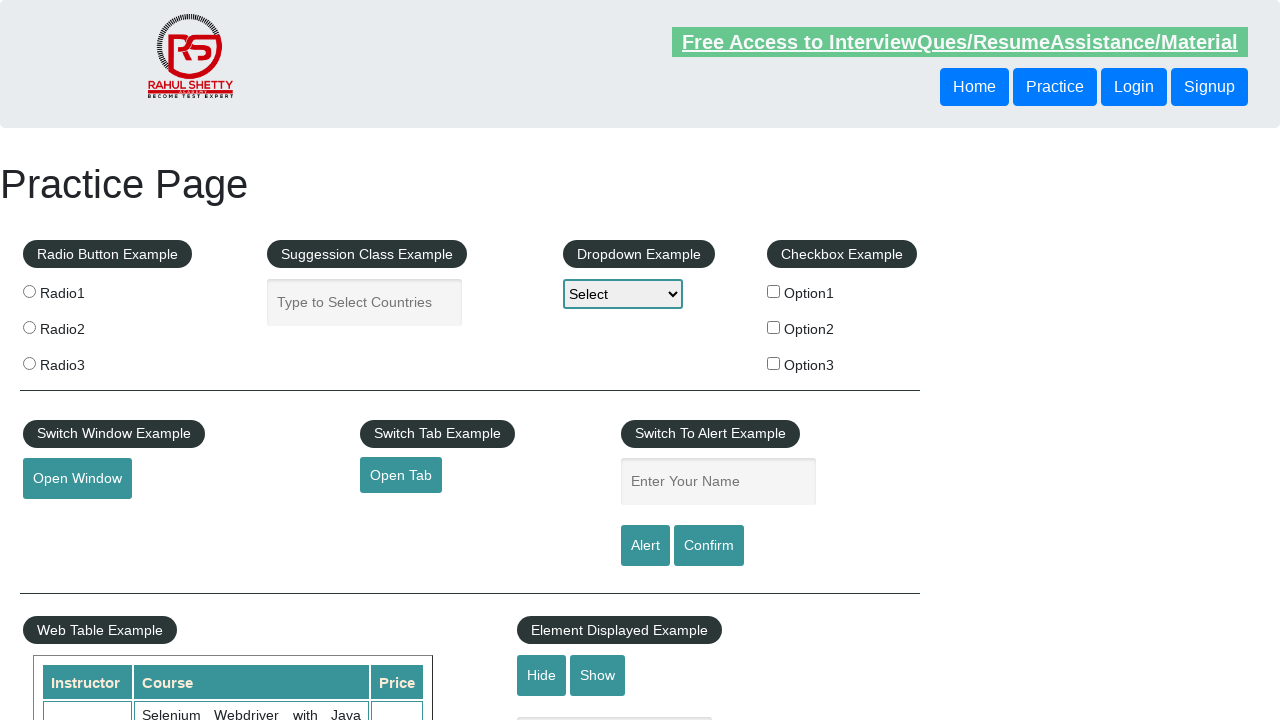

Located all footer navigation links
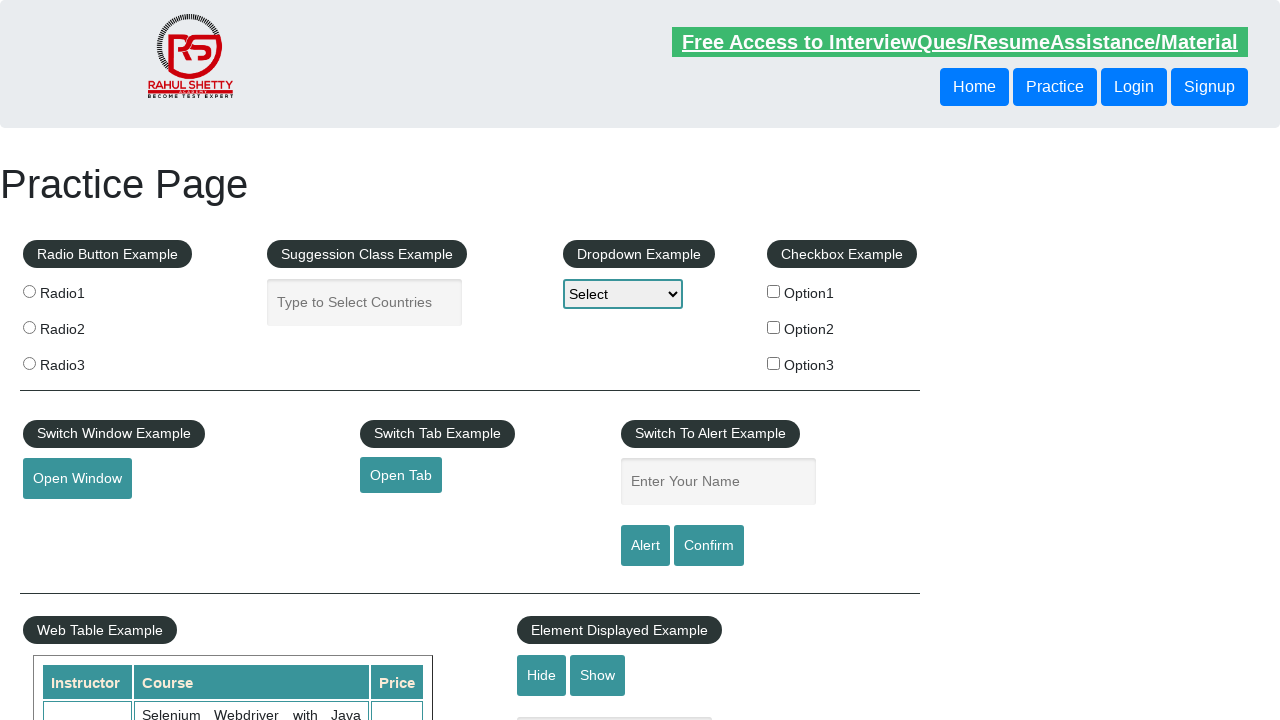

Verified that footer navigation links are present (count > 0)
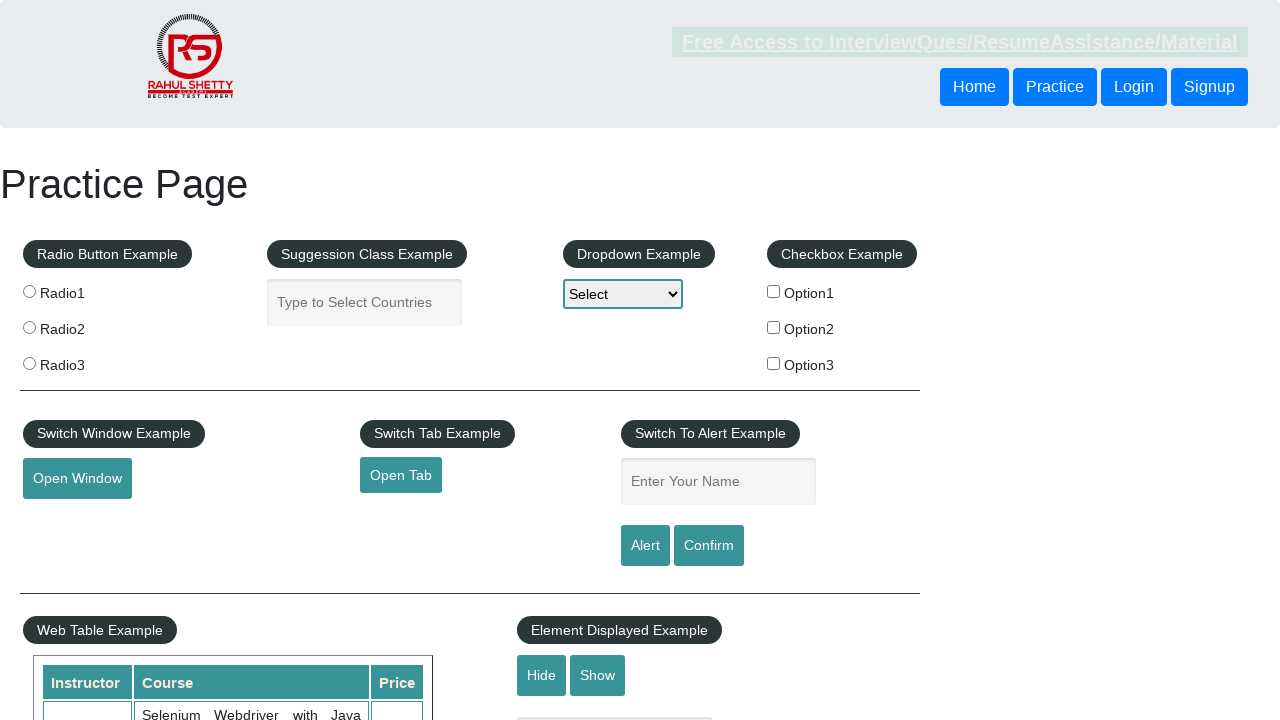

Retrieved the first footer navigation link
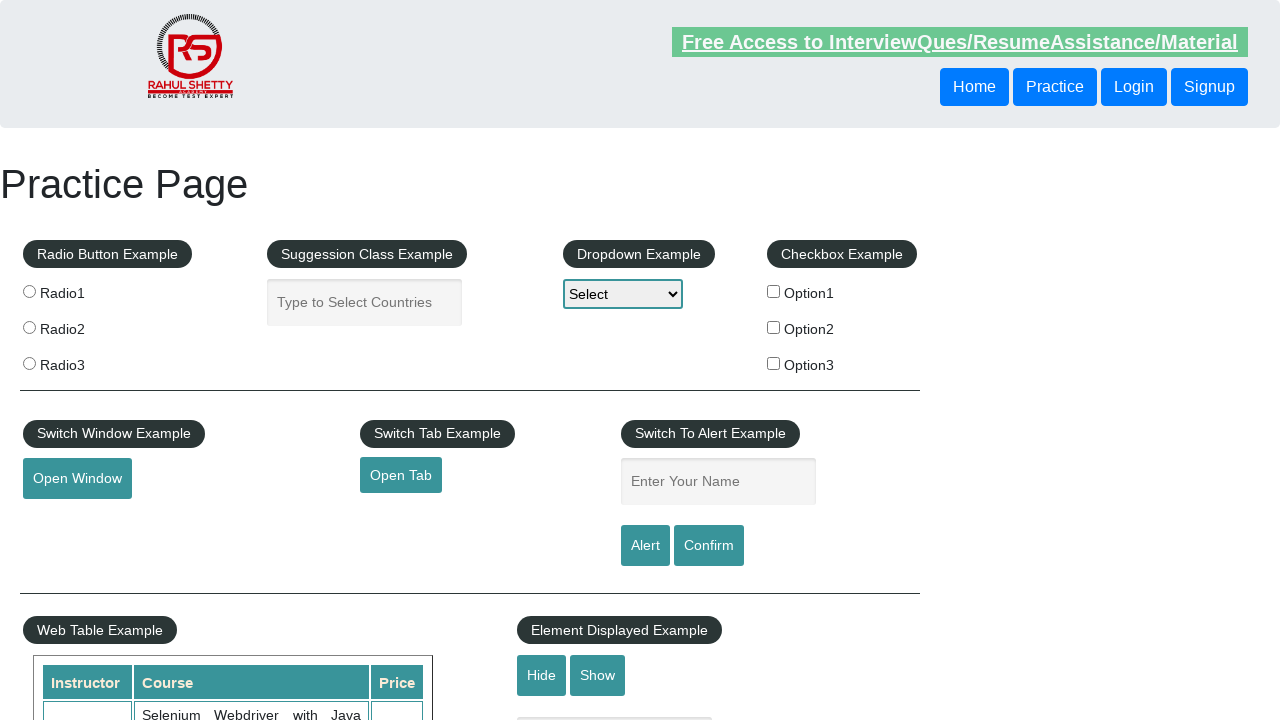

Extracted text content from first link: 'Discount Coupons'
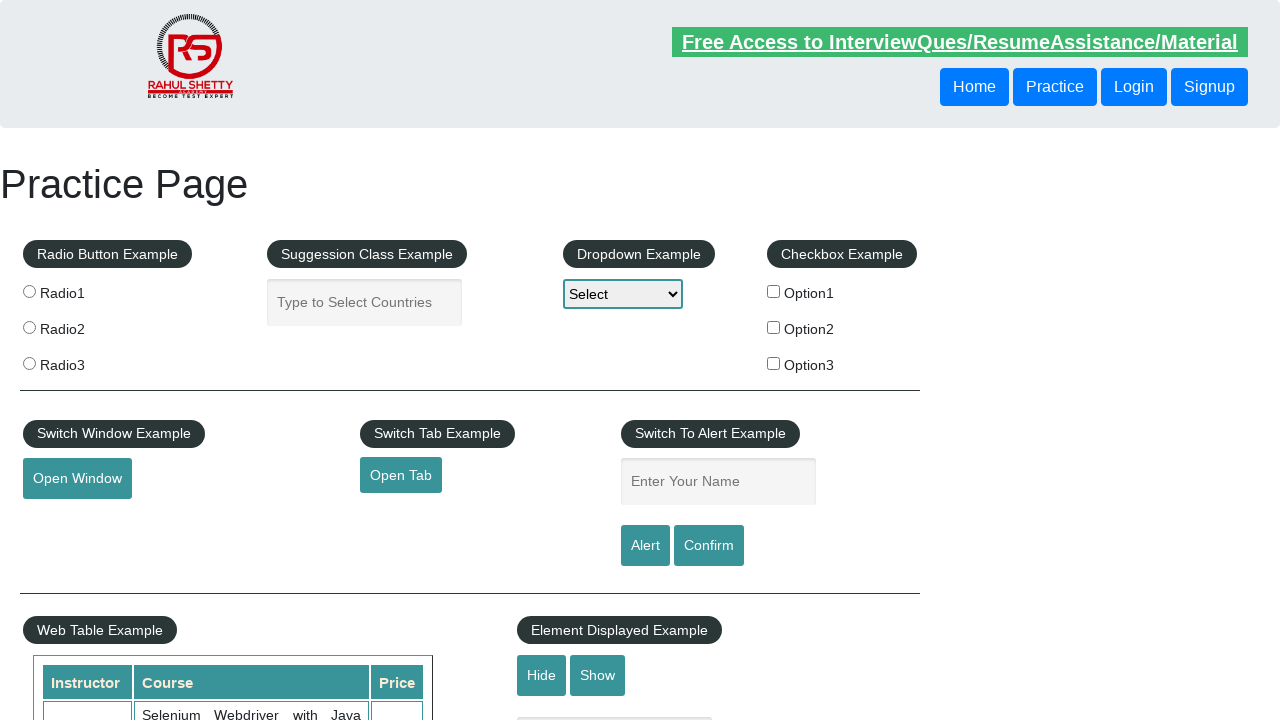

Clicked on first footer link: 'Discount Coupons' at (157, 482) on li.gf-li a >> nth=0
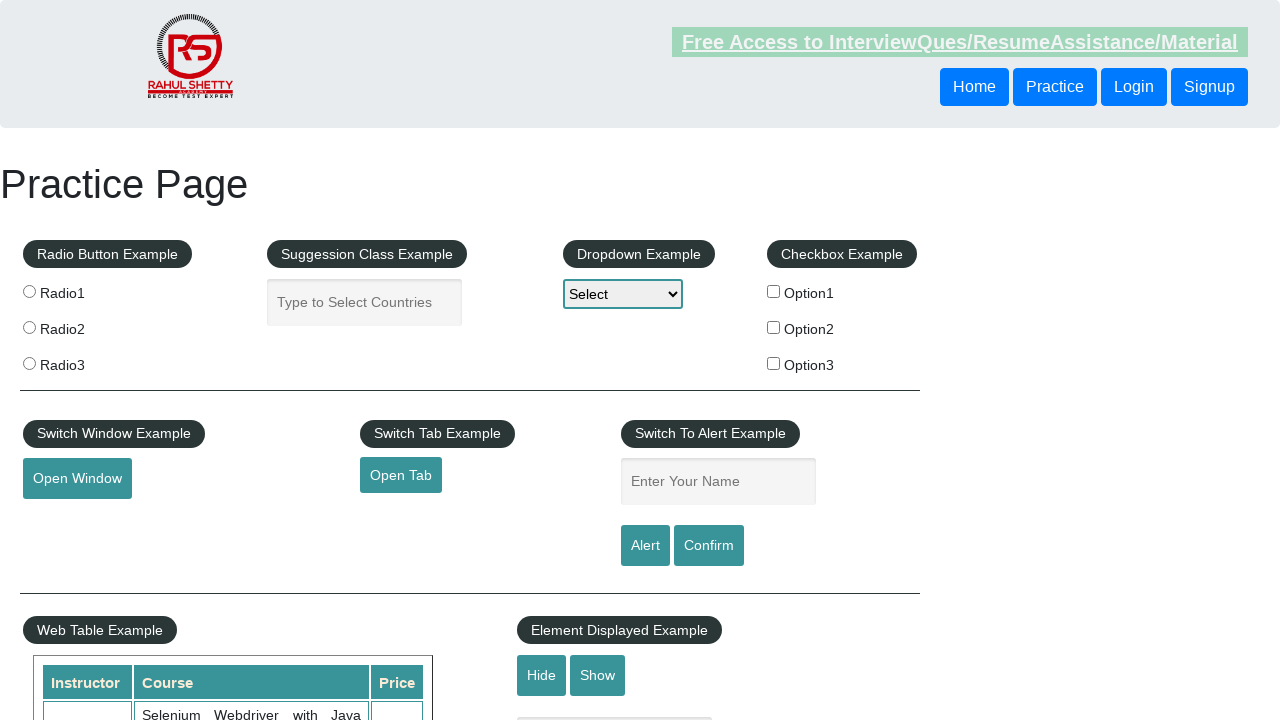

Page navigation completed and DOM content loaded
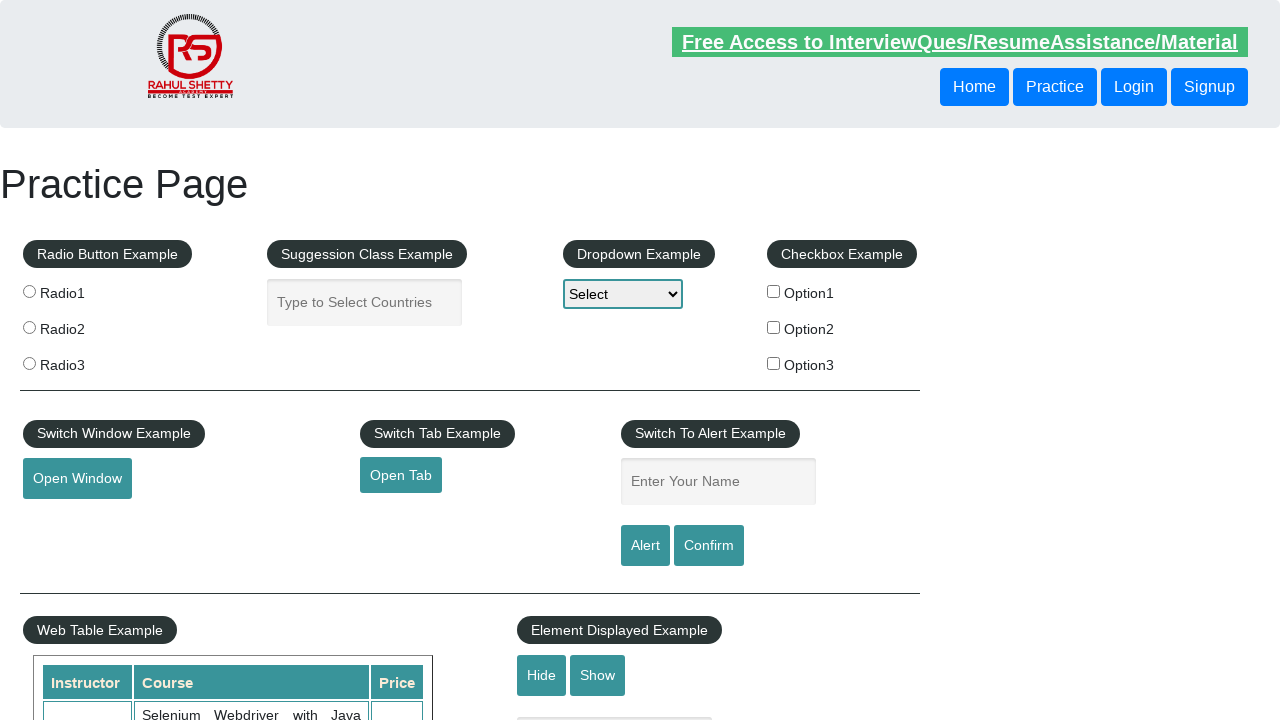

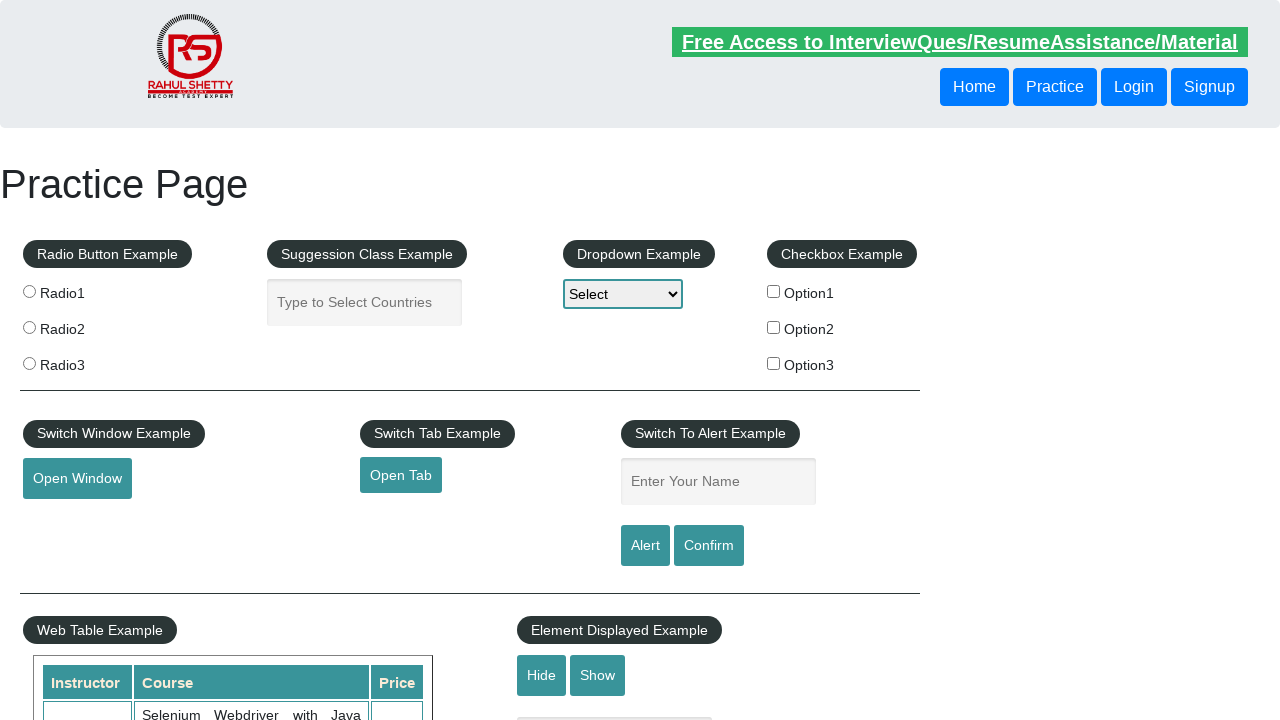